Tests checkbox functionality by verifying initial states and toggling checkboxes

Starting URL: http://theinternet.przyklady.javastart.pl/checkboxes

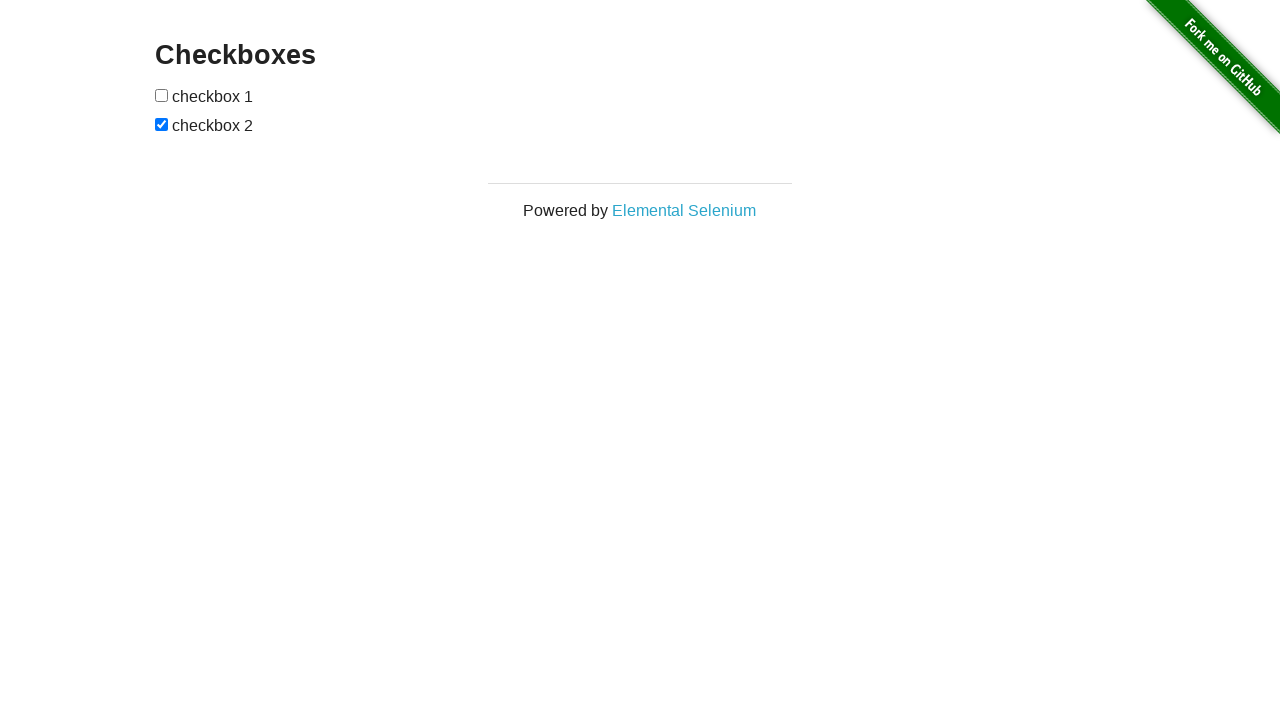

Located first checkbox element
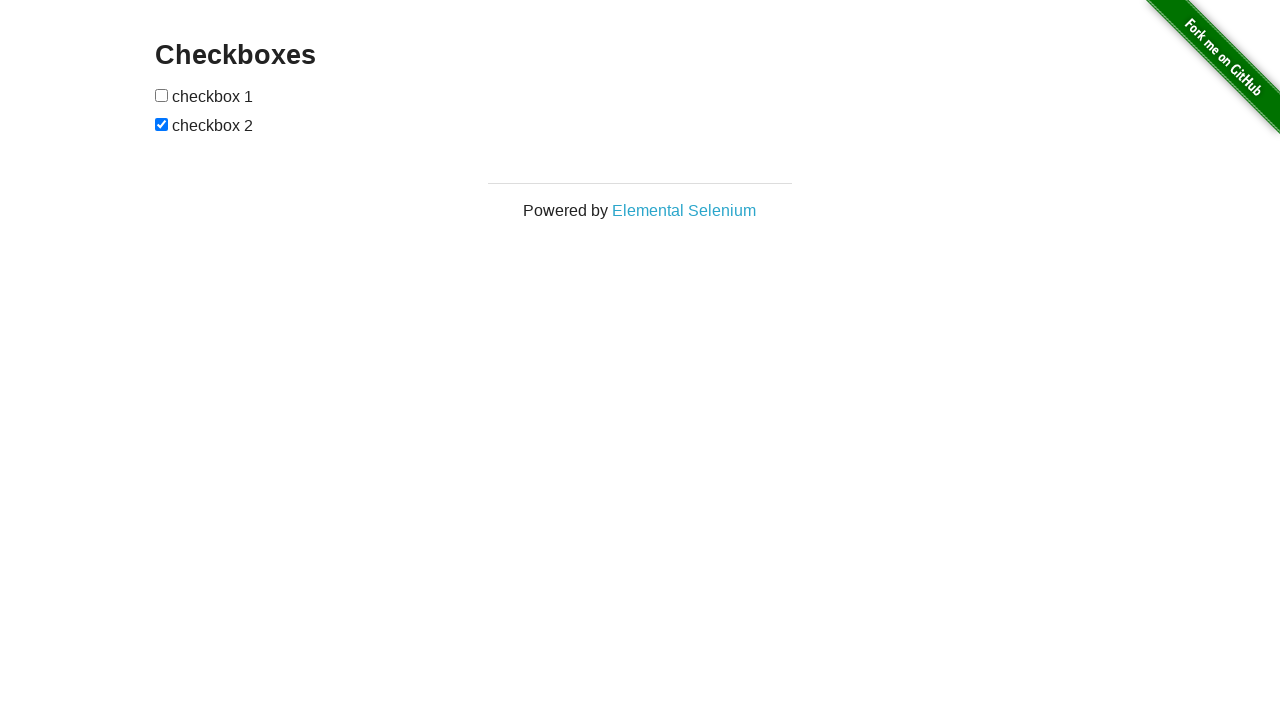

Located second checkbox element
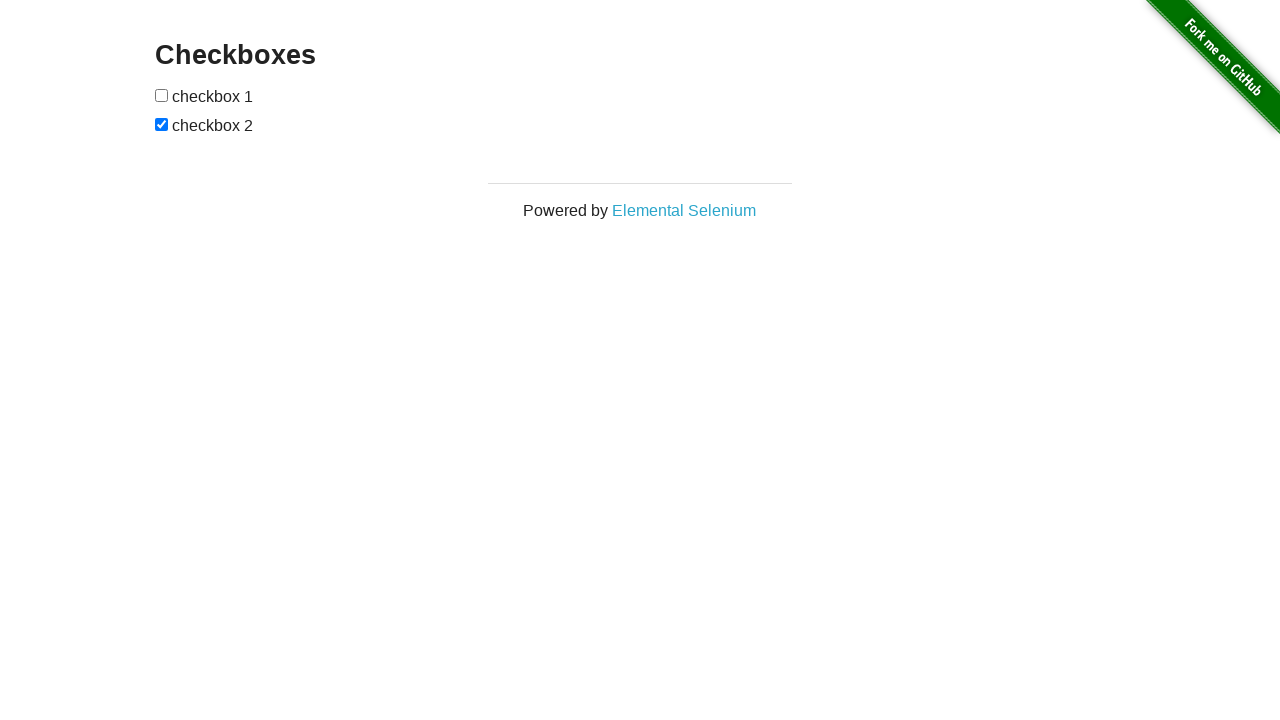

Verified first checkbox is initially unchecked
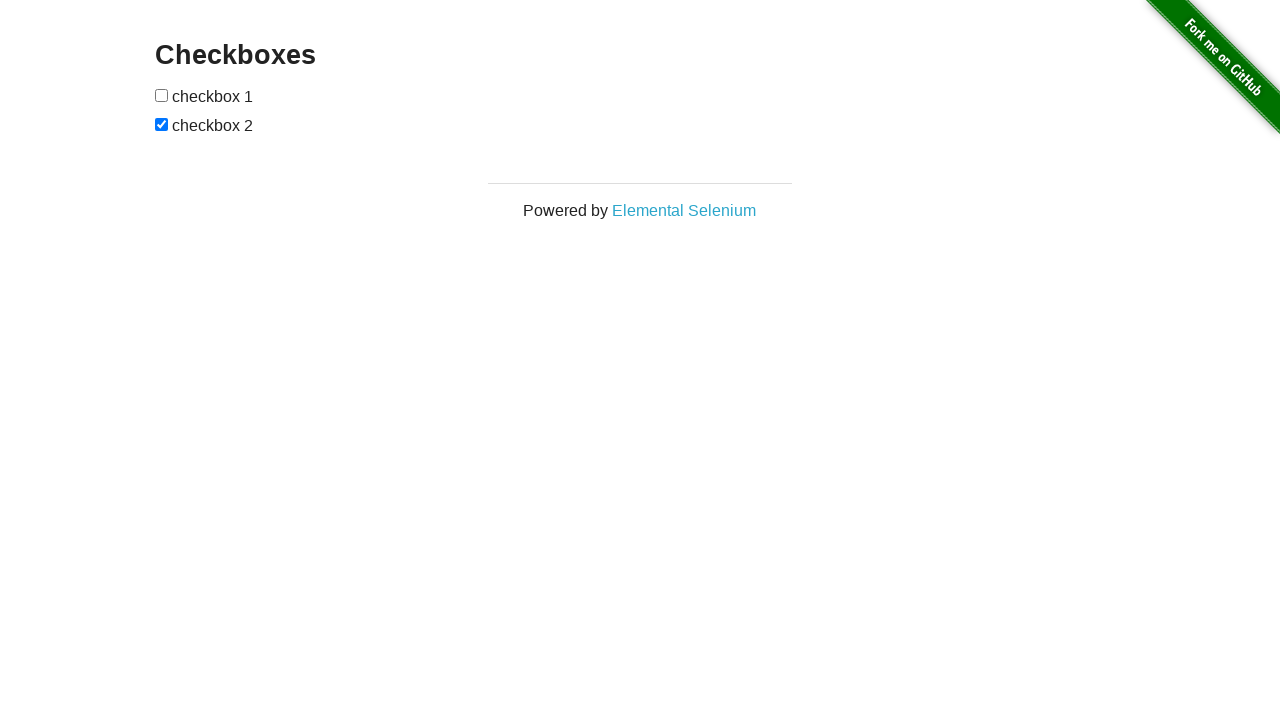

Verified second checkbox is initially checked
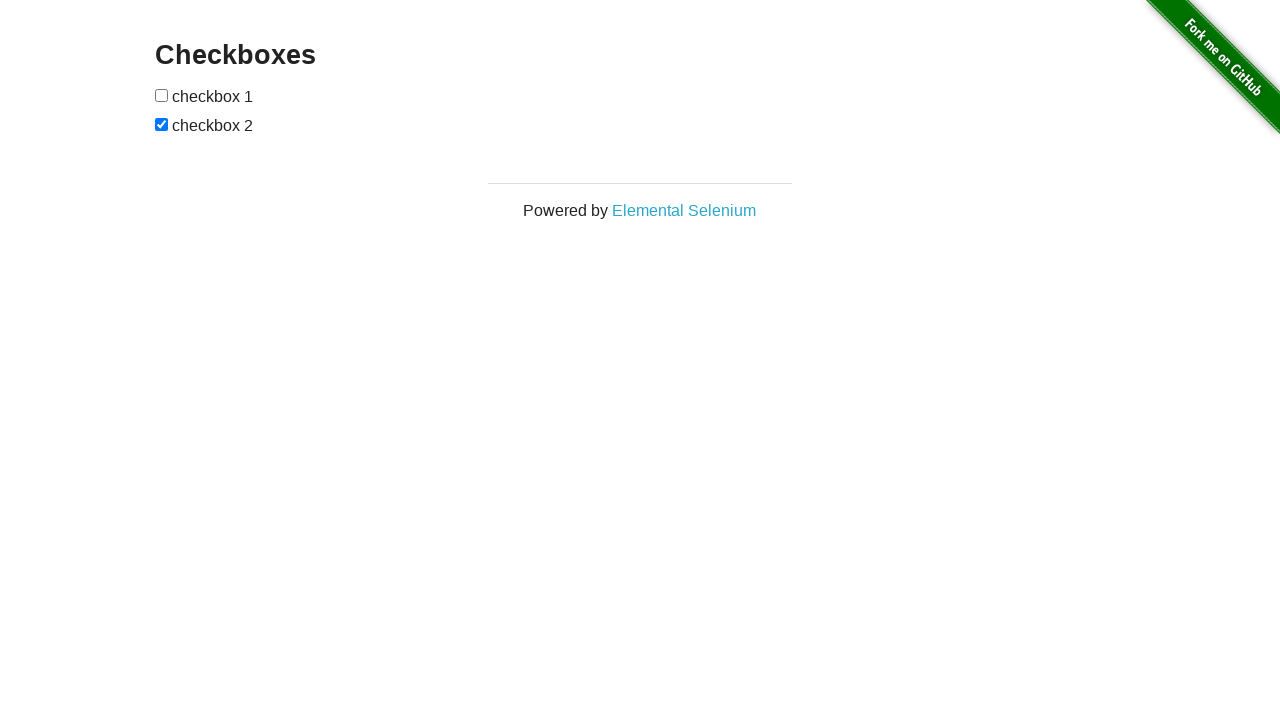

Clicked first checkbox to toggle it at (162, 95) on xpath=//input[@type='checkbox'][1]
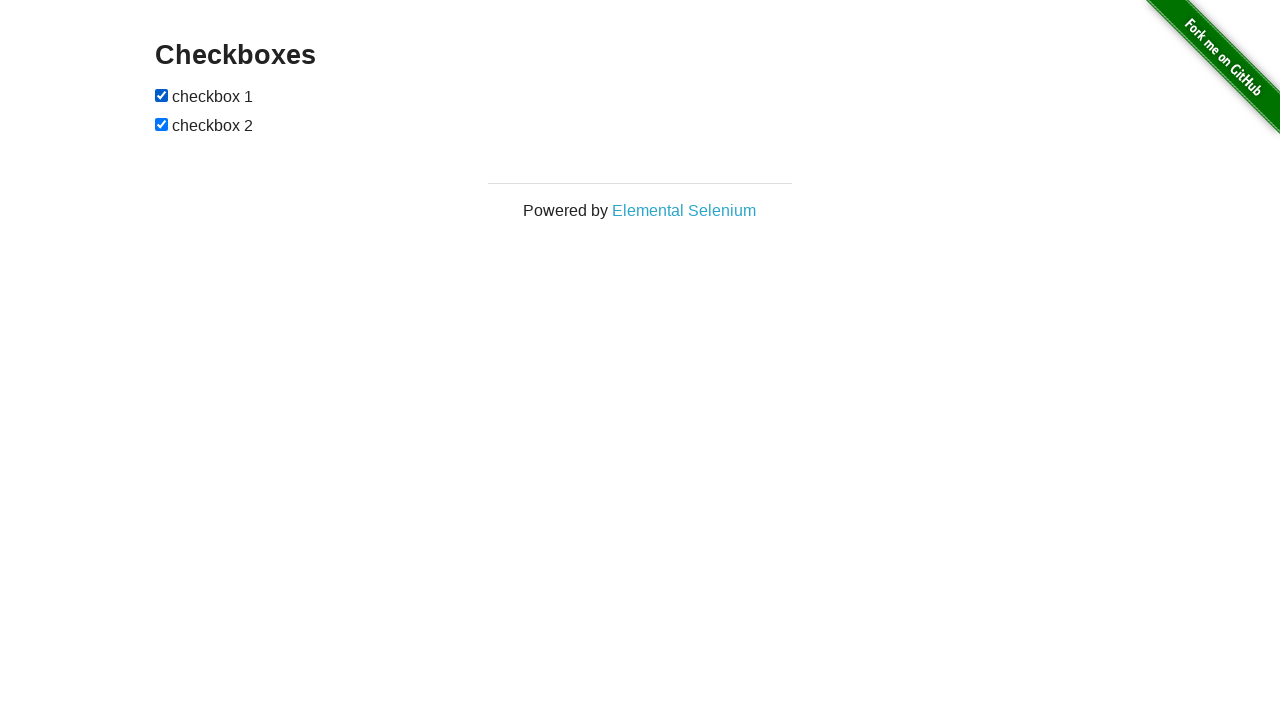

Clicked second checkbox to toggle it at (162, 124) on xpath=//input[@type='checkbox'][2]
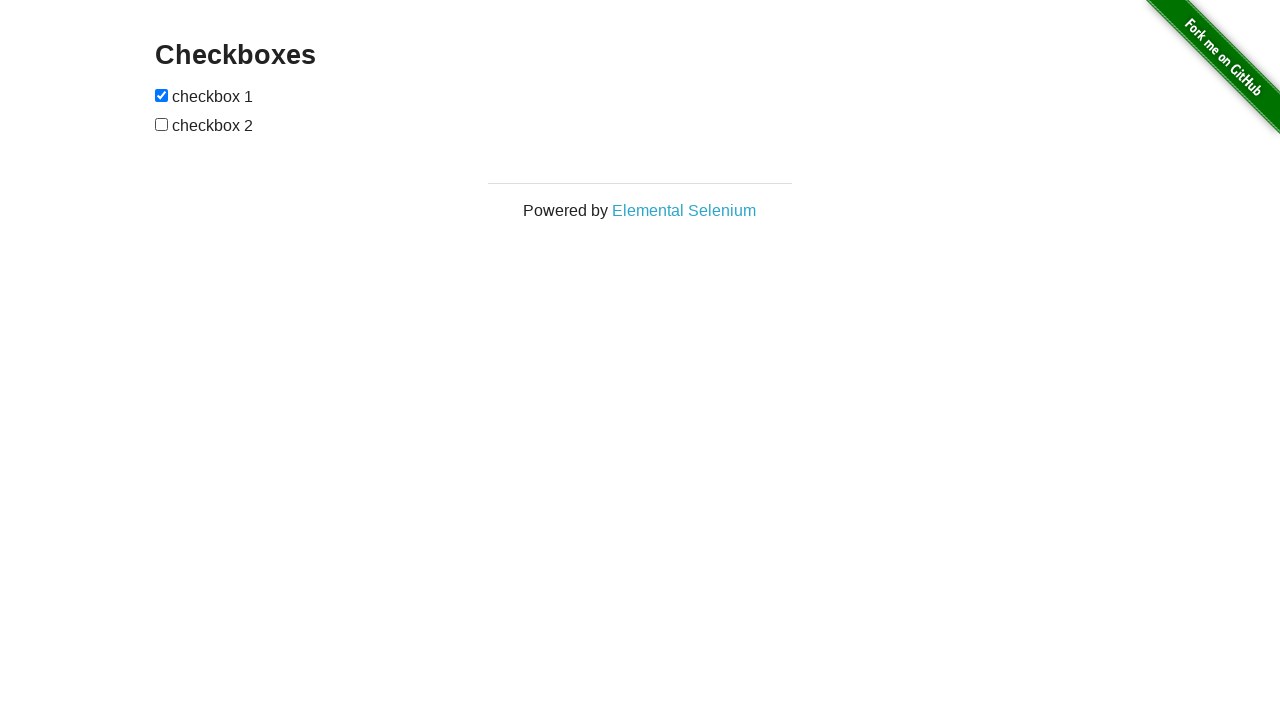

Verified first checkbox is now checked
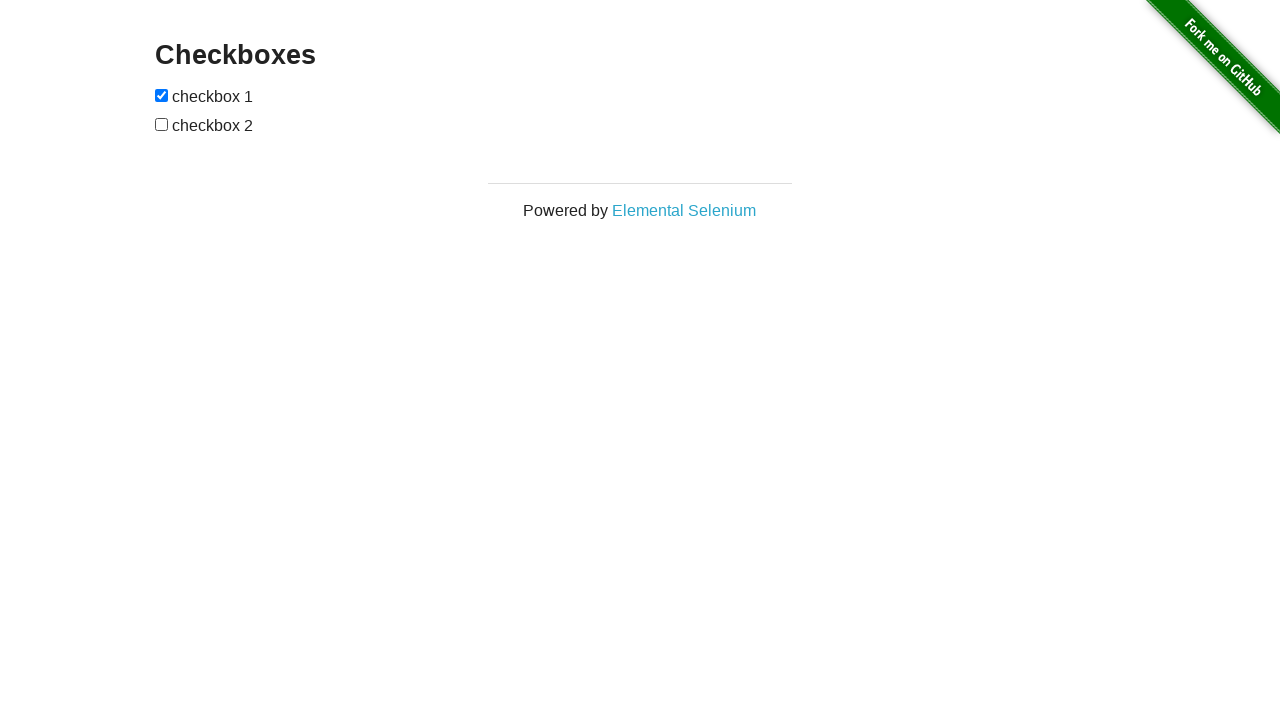

Verified second checkbox is now unchecked
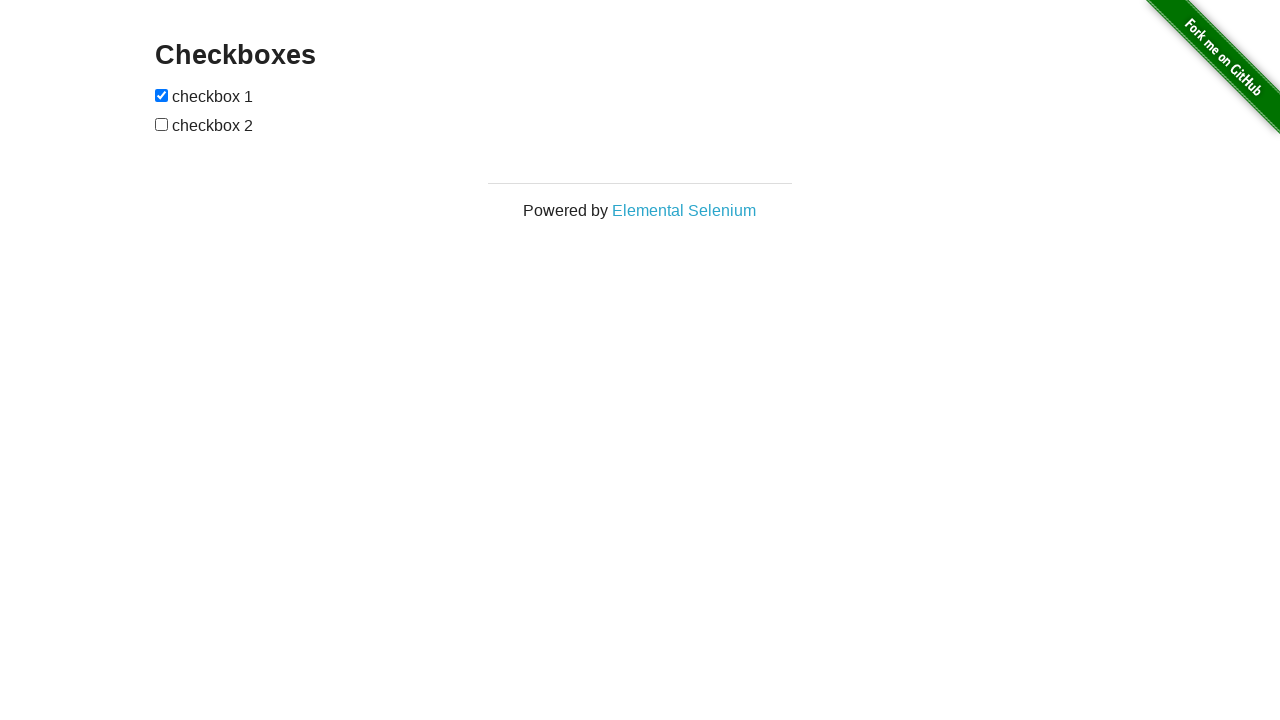

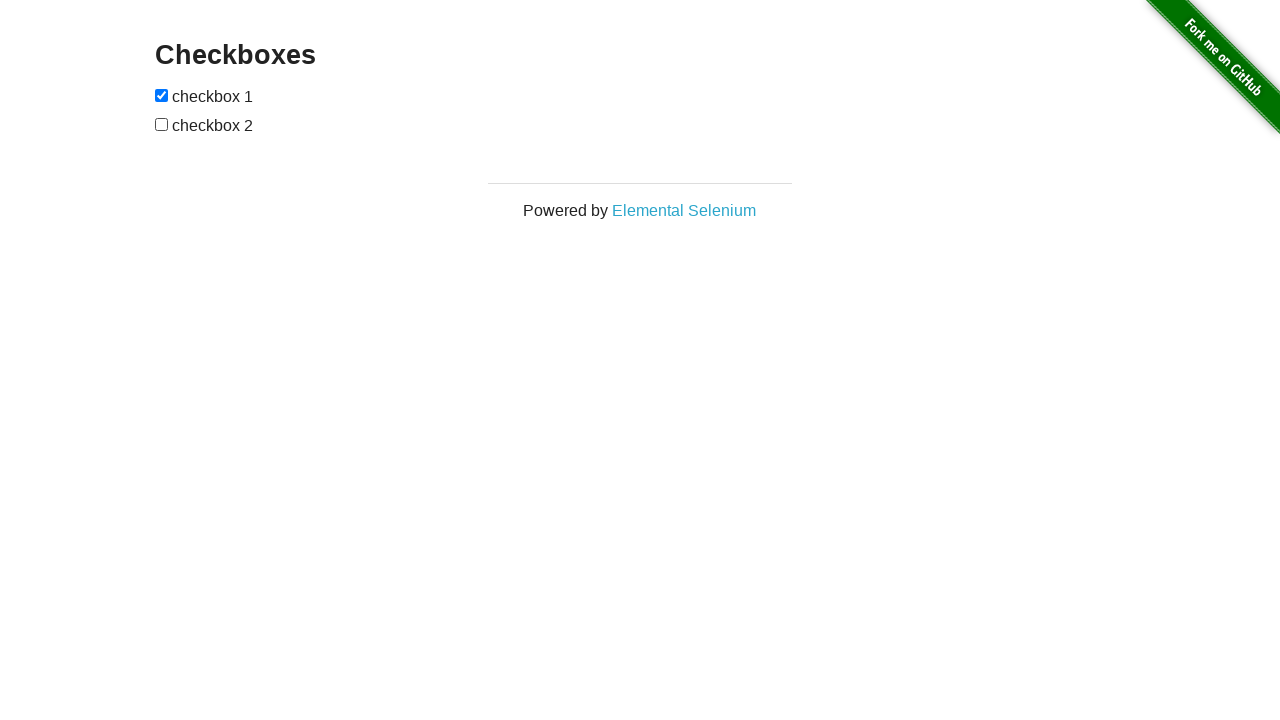